Tests the sortable list functionality by clicking the List tab and performing multiple drag-and-drop operations to sort elements in descending order

Starting URL: https://demoqa.com/sortable

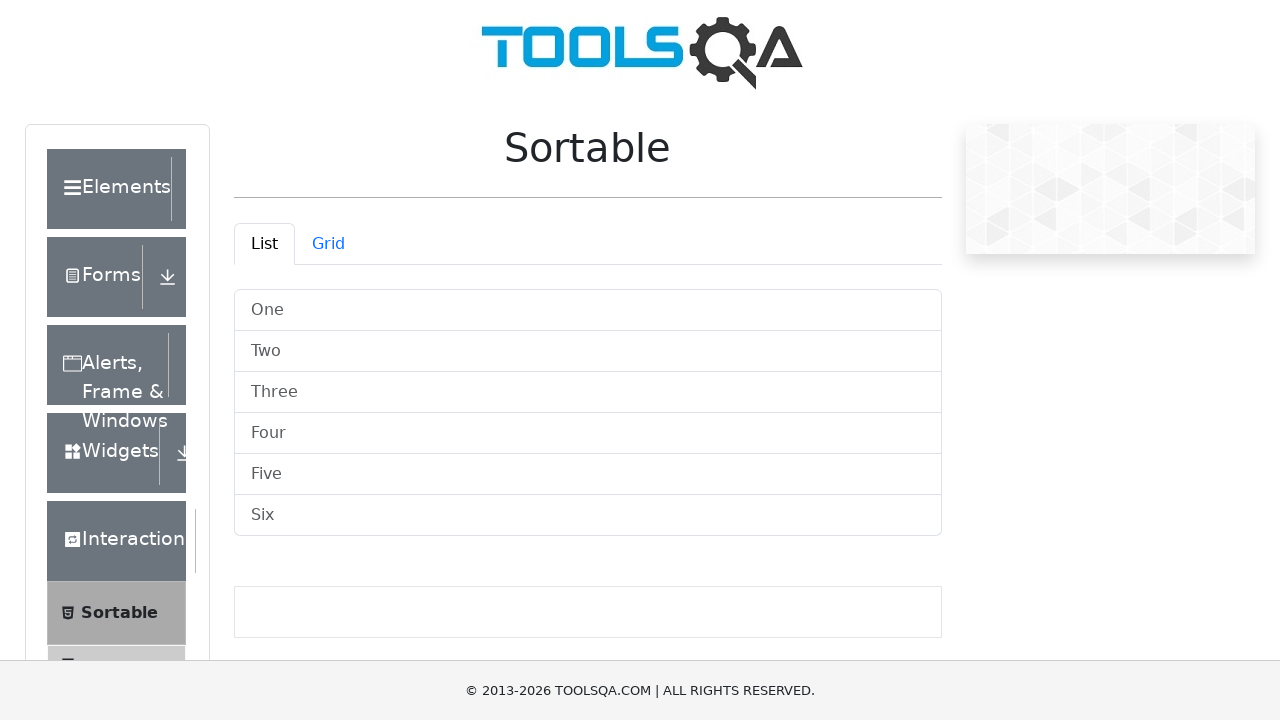

Clicked on List tab at (264, 244) on #demo-tab-list
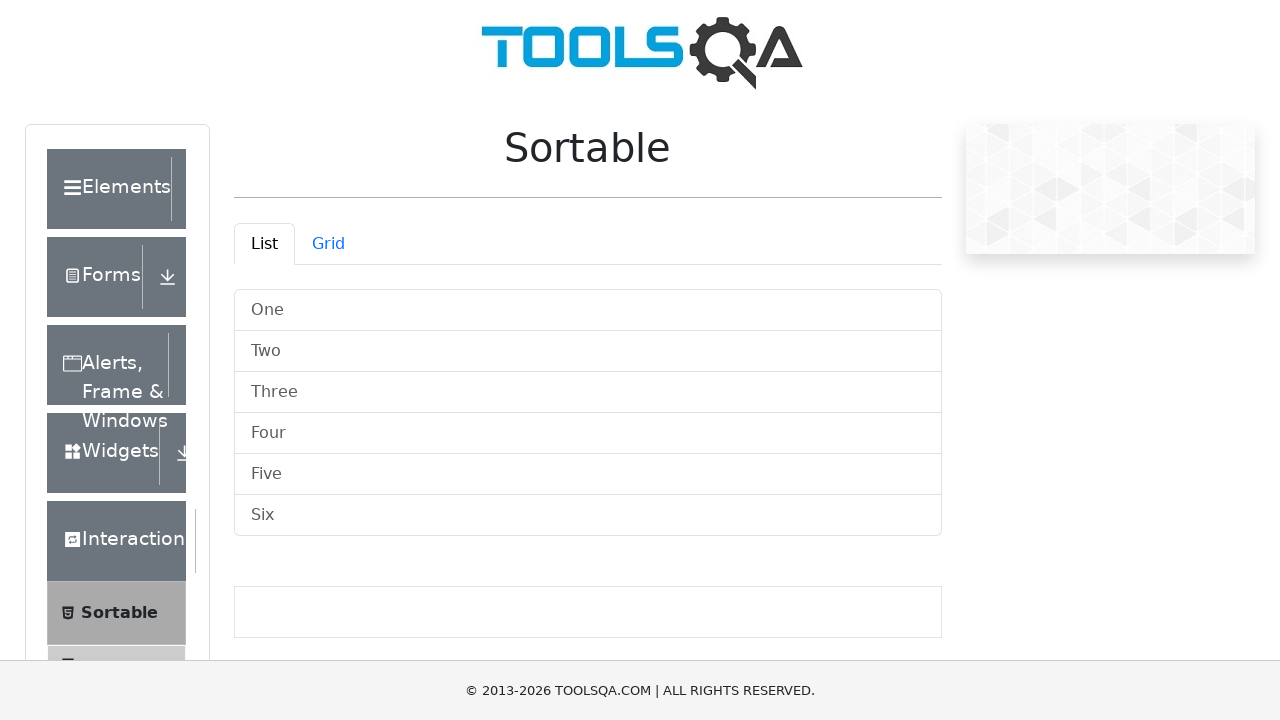

List elements loaded and Six element is visible
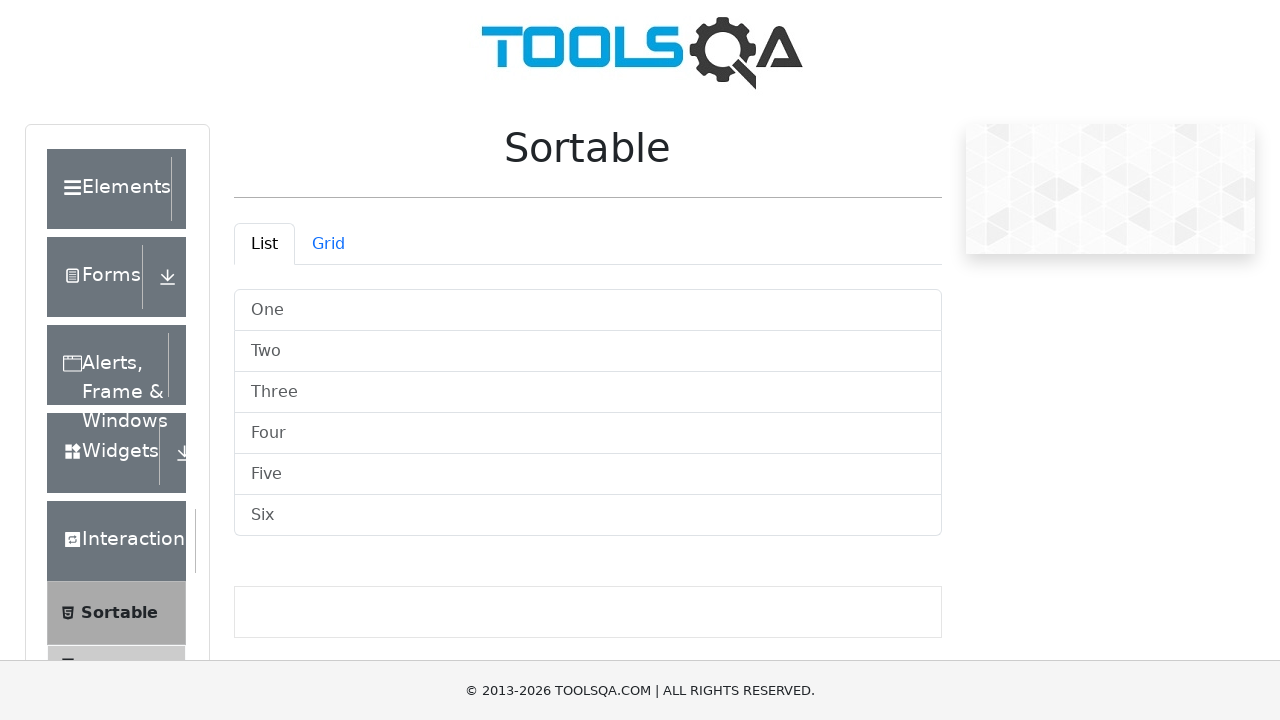

Scrolled to make Six element visible
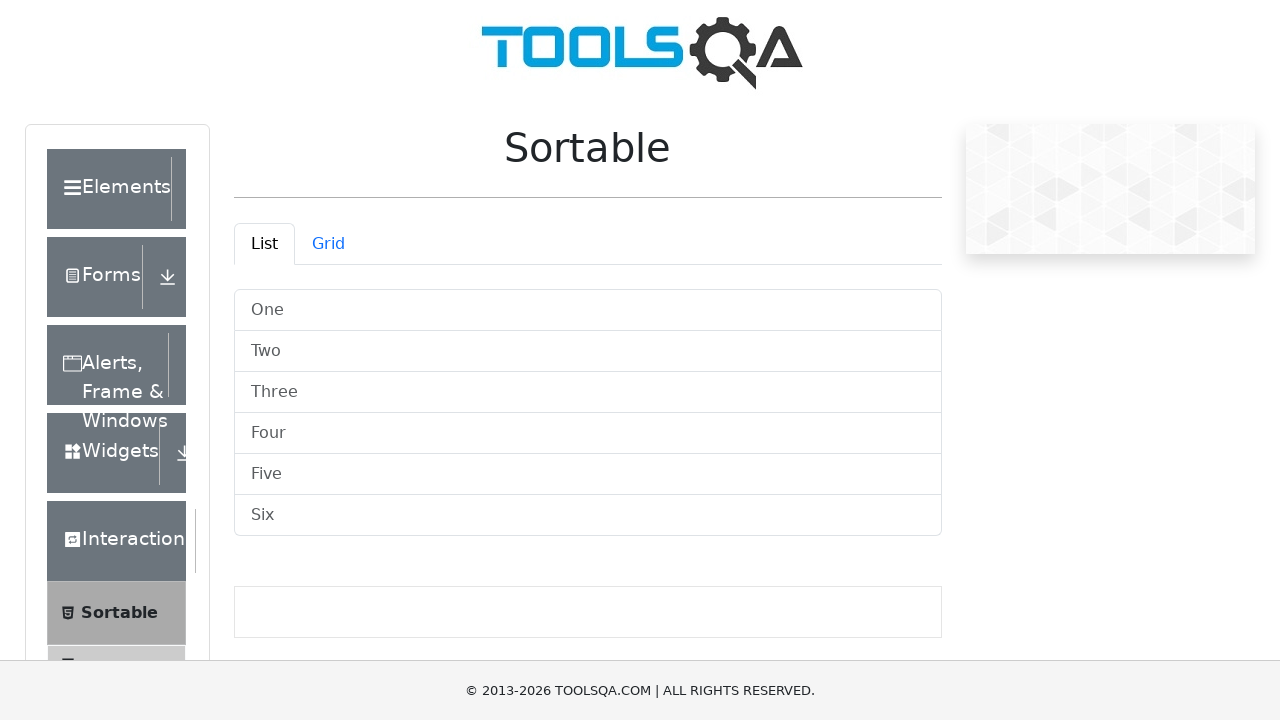

Dragged One element to Six position at (588, 516)
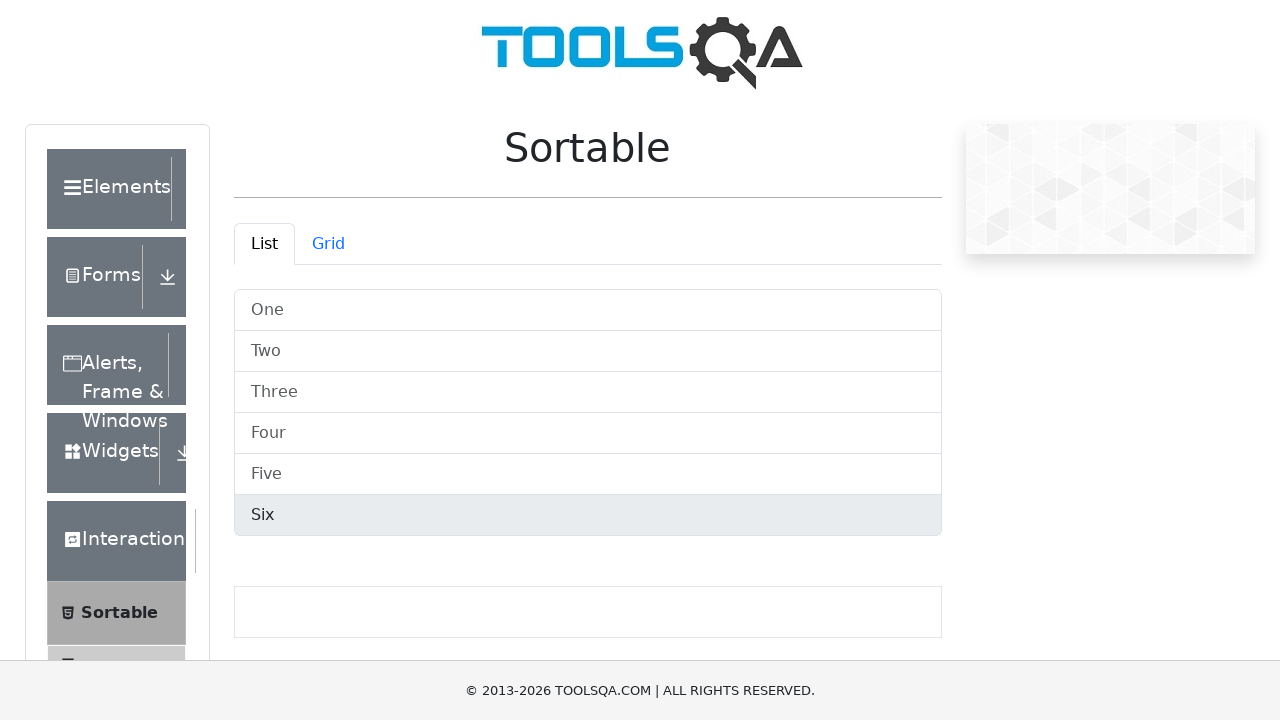

Waited 1 second for drag operation to complete
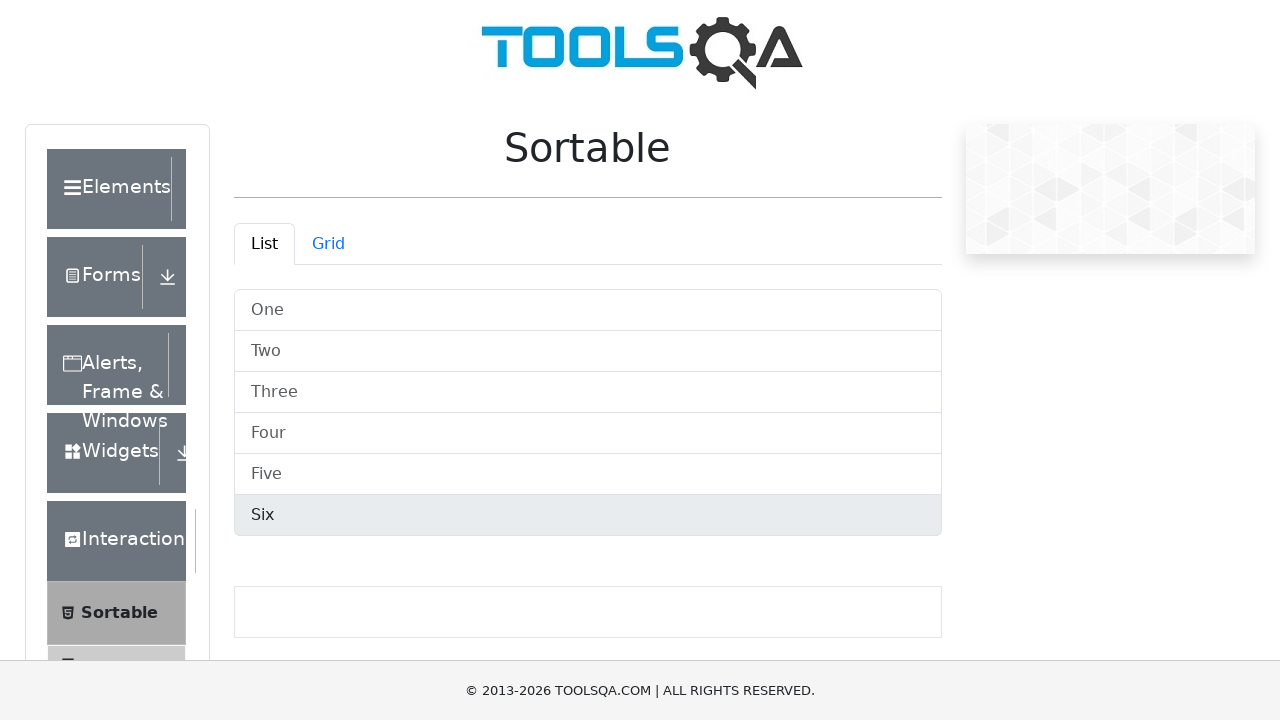

Dragged Six element to Two position at (588, 352)
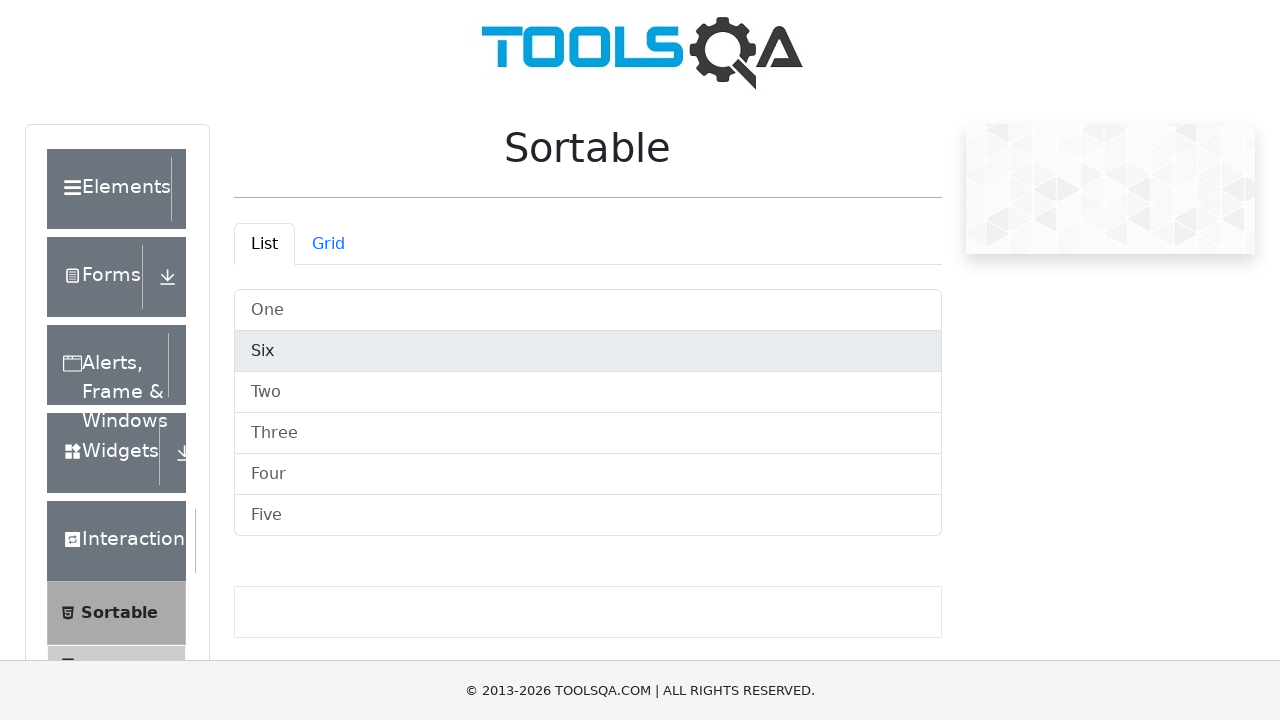

Waited 1 second for drag operation to complete
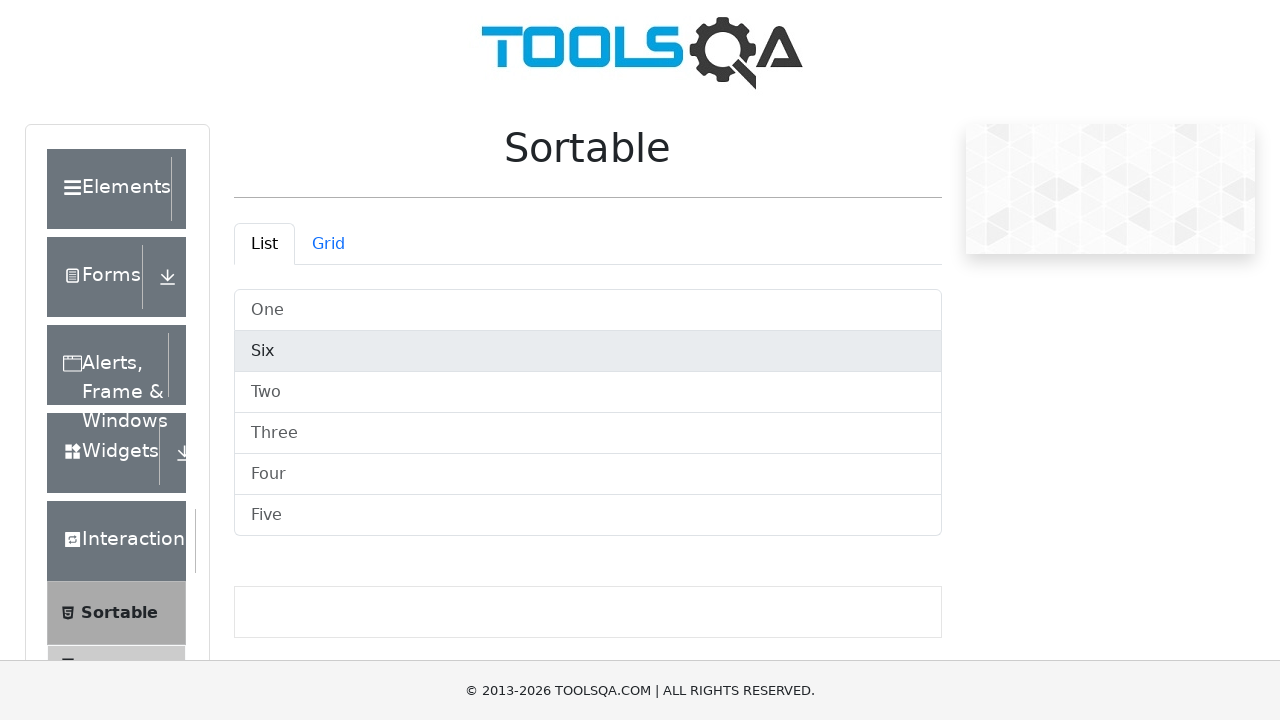

Dragged Two element to One position at (588, 310)
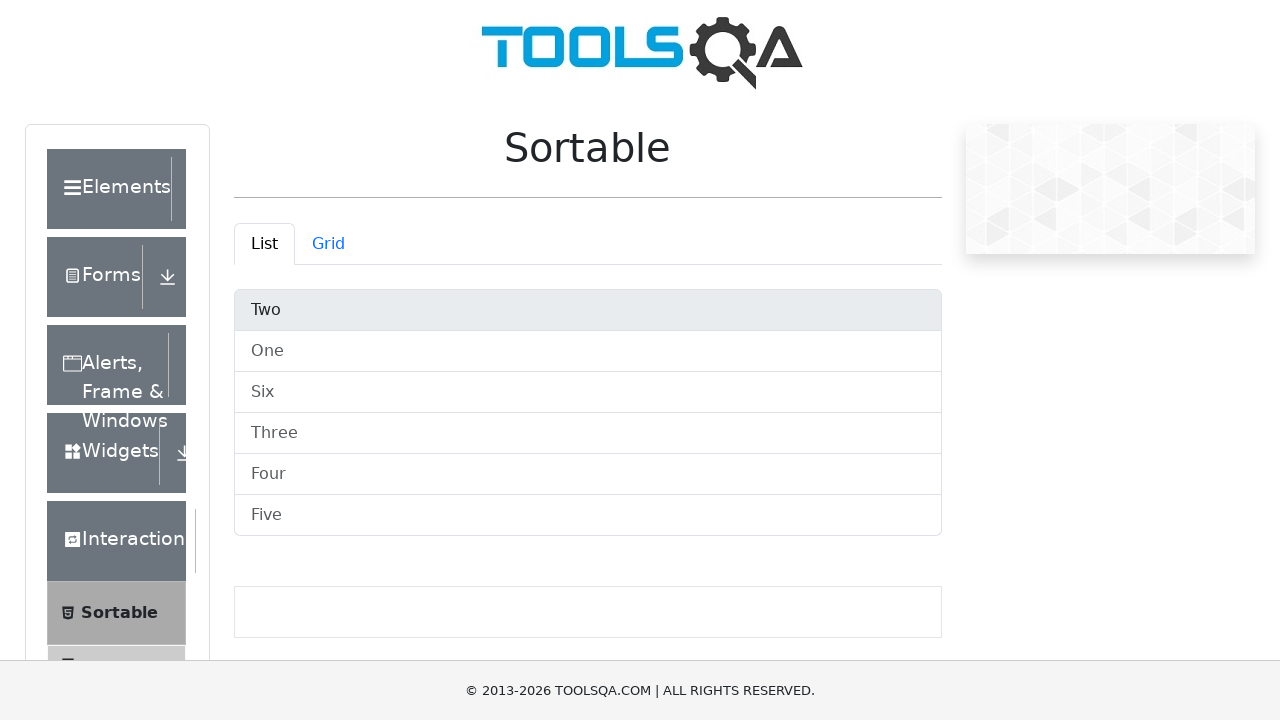

Waited 1 second for drag operation to complete
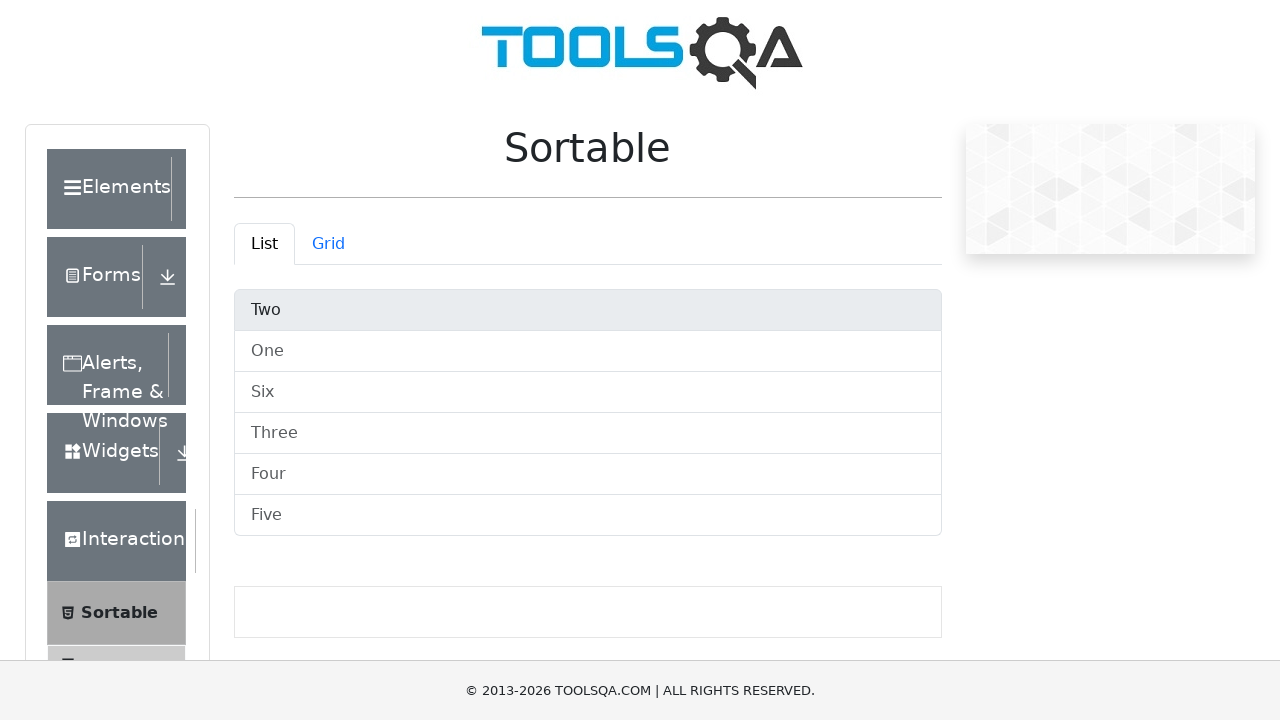

Dragged Three element to Two position at (588, 310)
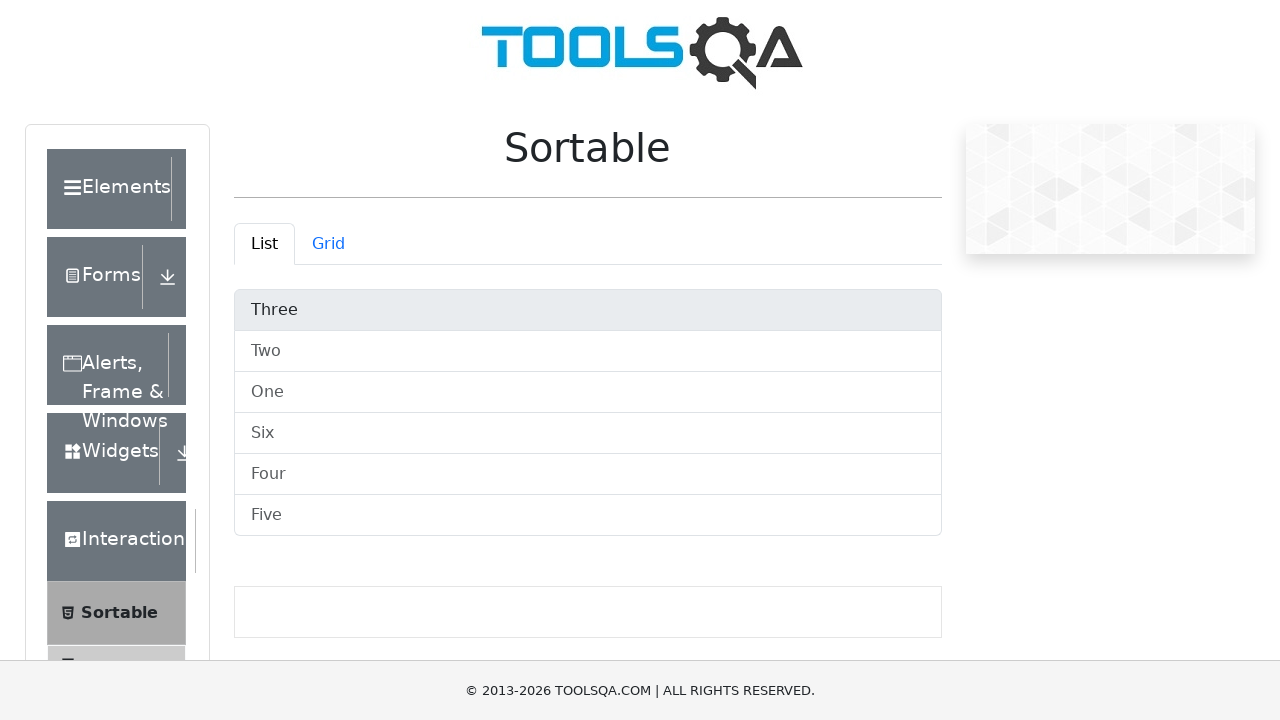

Waited 1 second for drag operation to complete
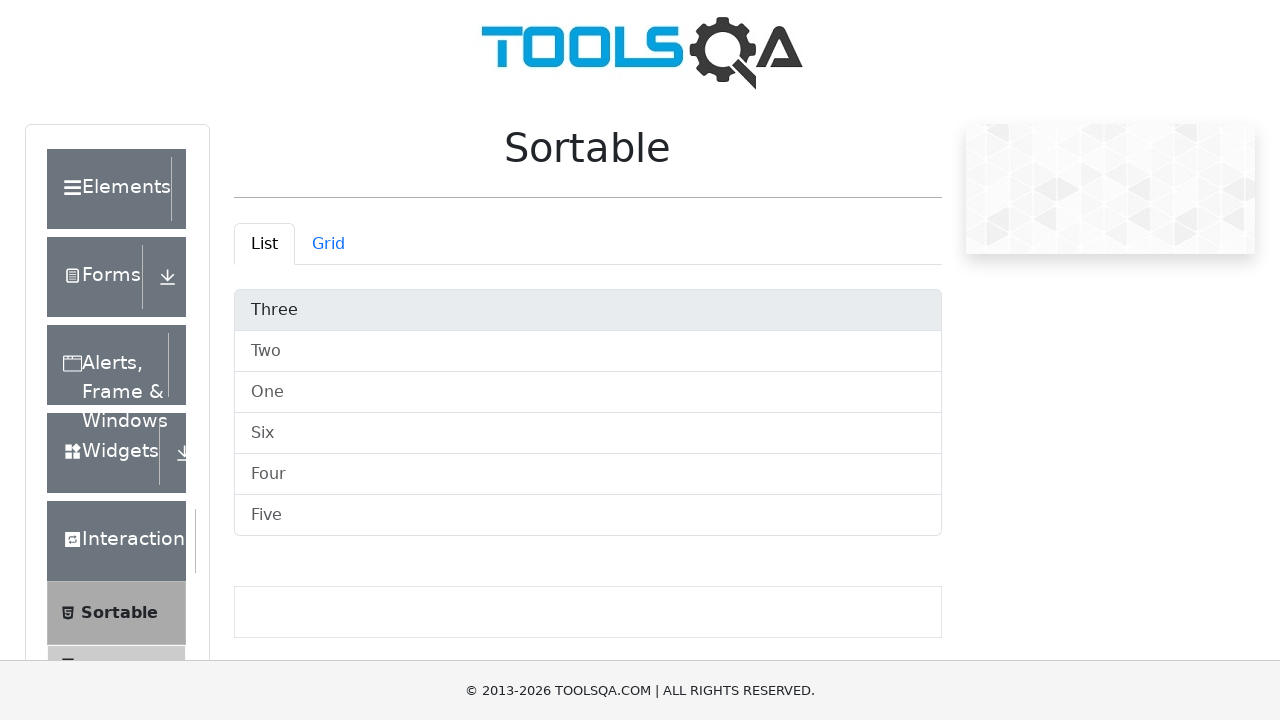

Dragged Four element to Three position at (588, 310)
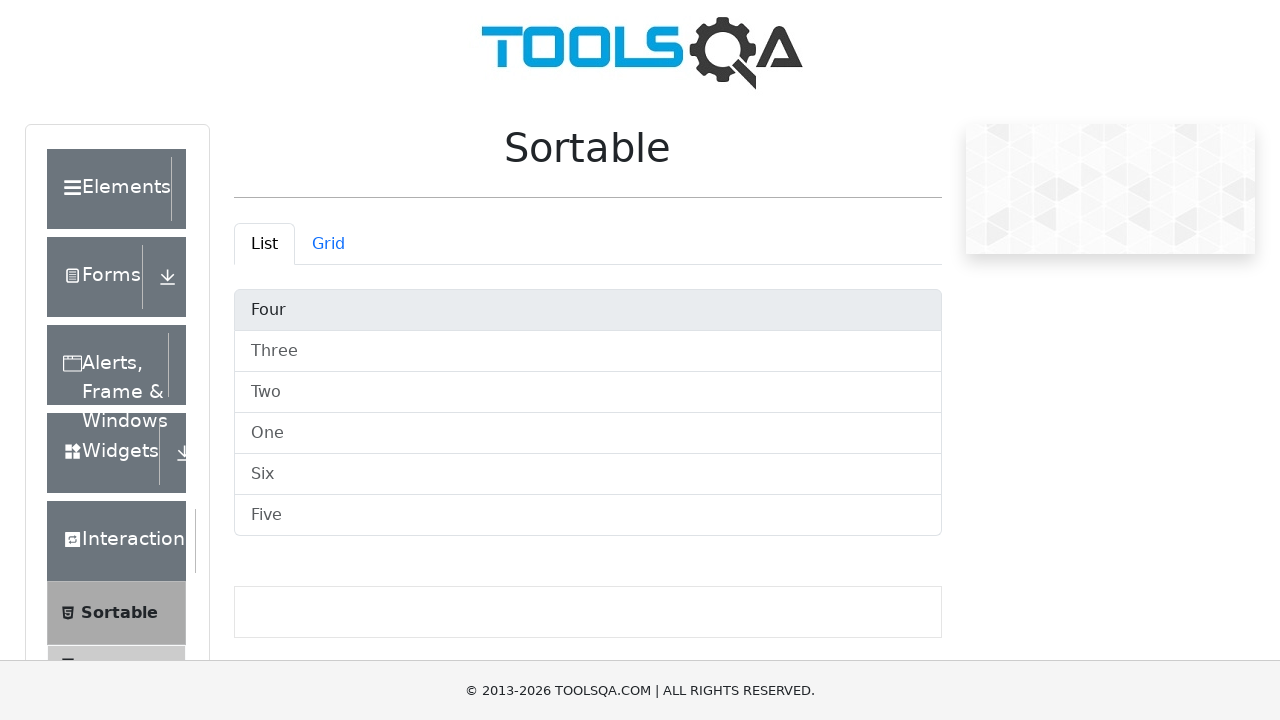

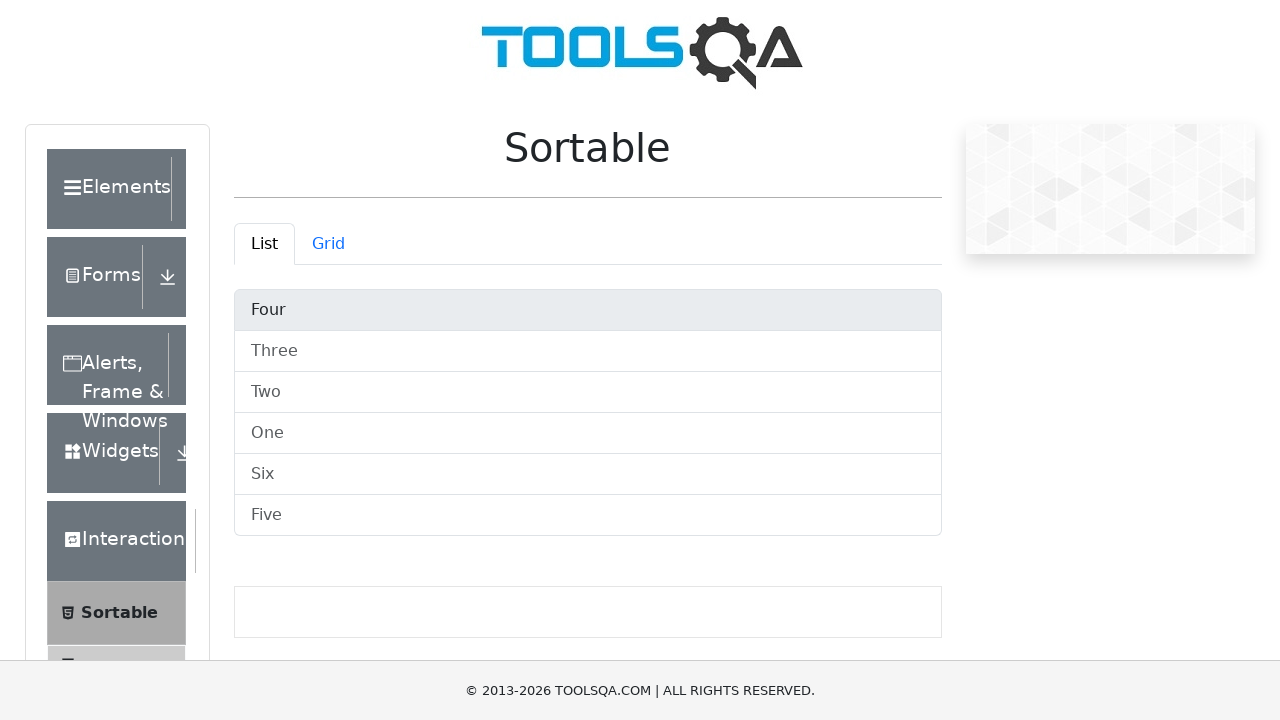